Tests dropdown selection functionality by navigating to a dropdown page and selecting "Option 1" from a select element using visible text.

Starting URL: http://the-internet.herokuapp.com/dropdown

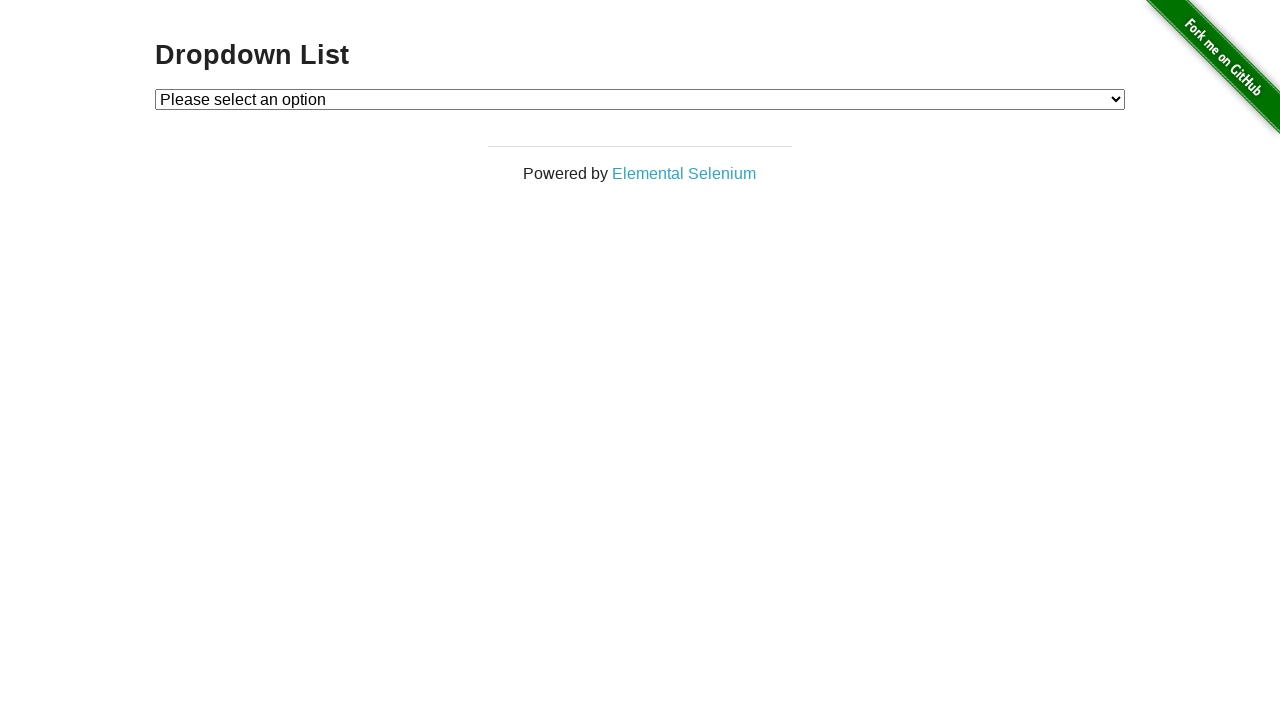

Selected 'Option 1' from the dropdown on #dropdown
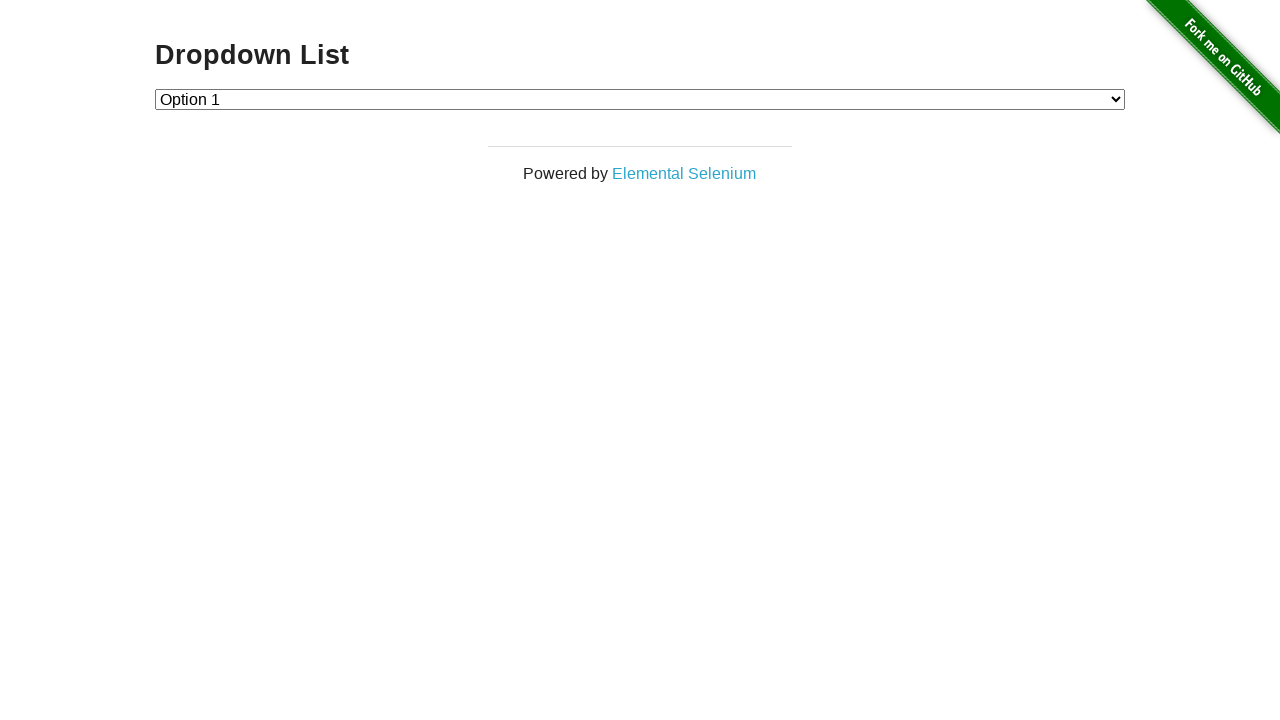

Waited 1000ms to verify dropdown selection
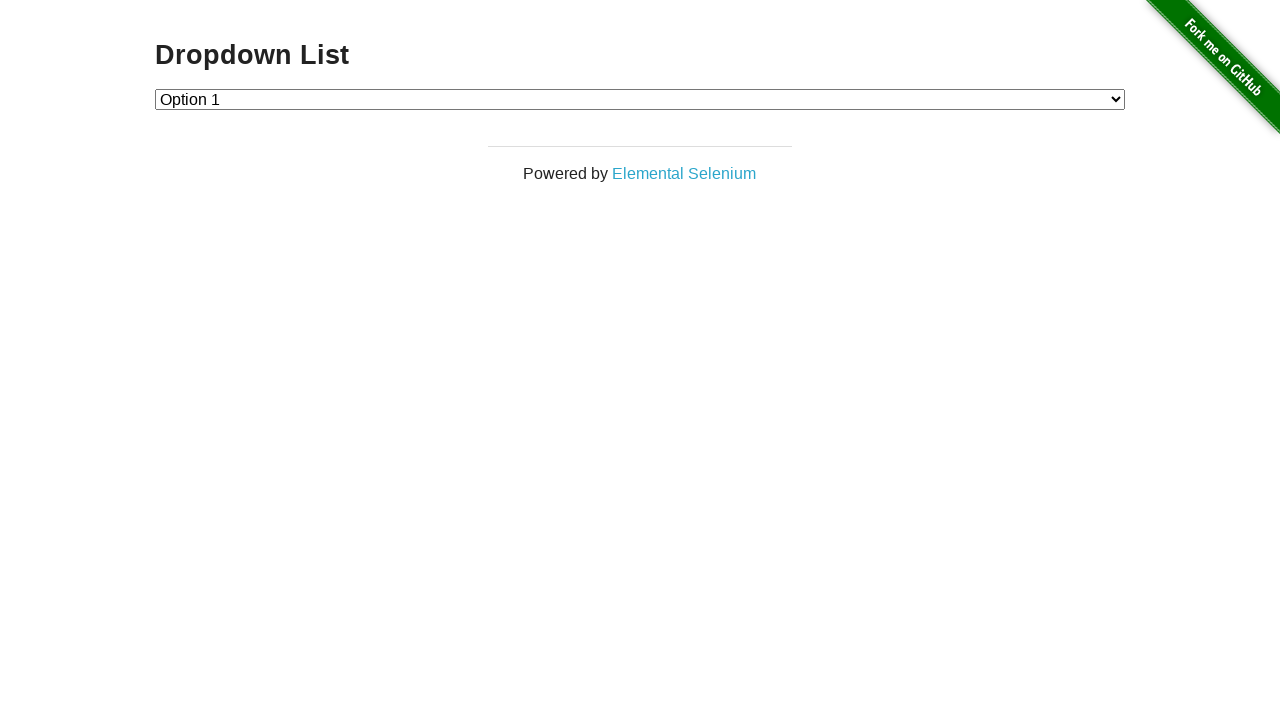

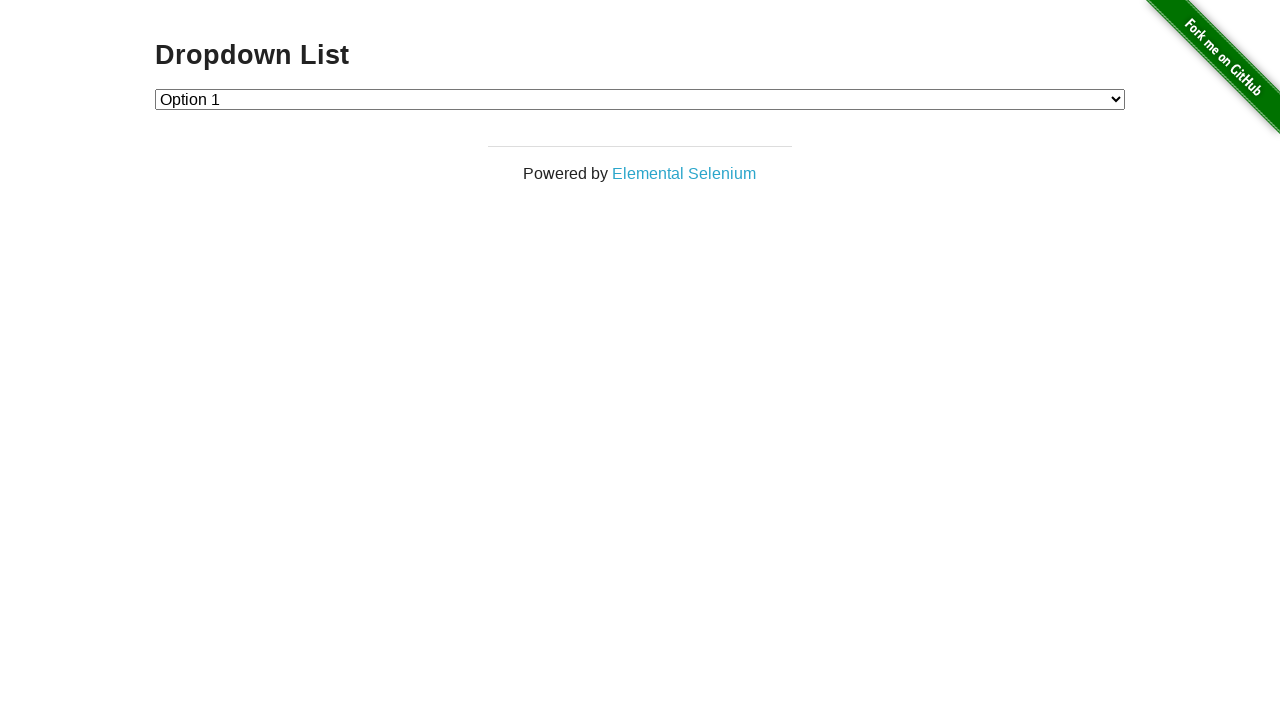